Tests radio button functionality by clicking the "Yes" radio button and verifying its selection state on a demo QA page

Starting URL: https://demoqa.com/radio-button

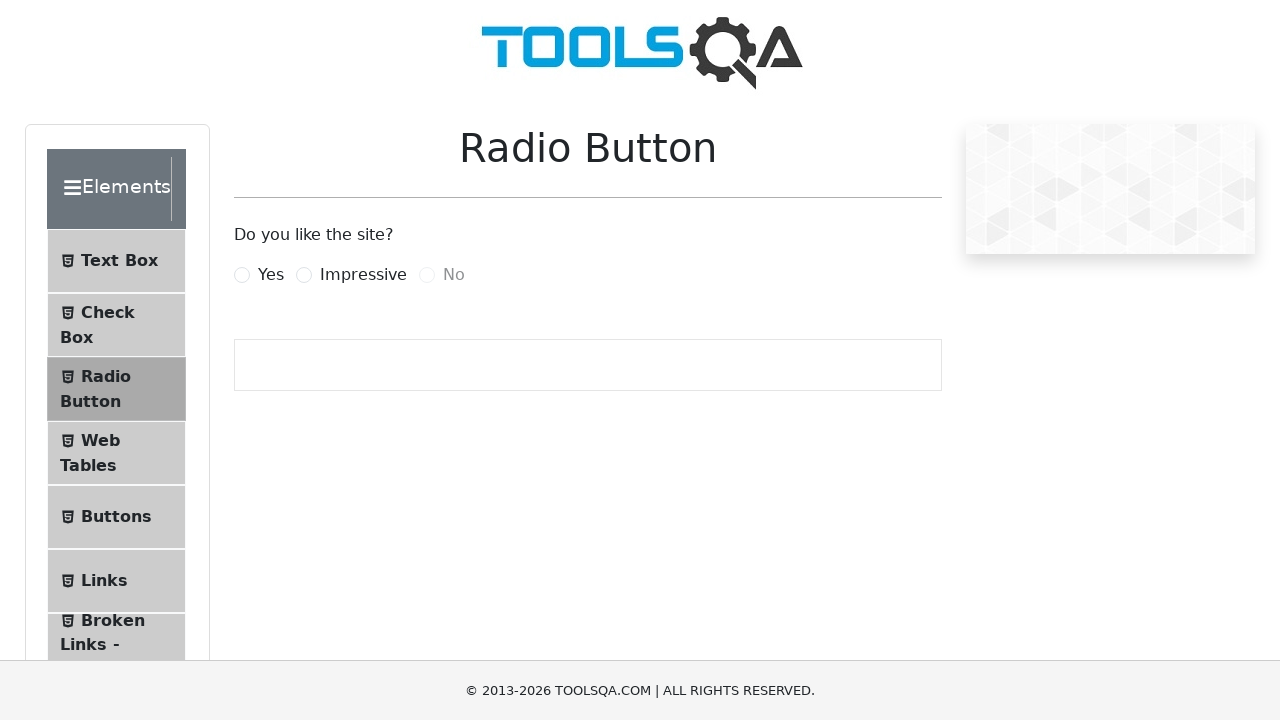

Scrolled down to view radio button elements
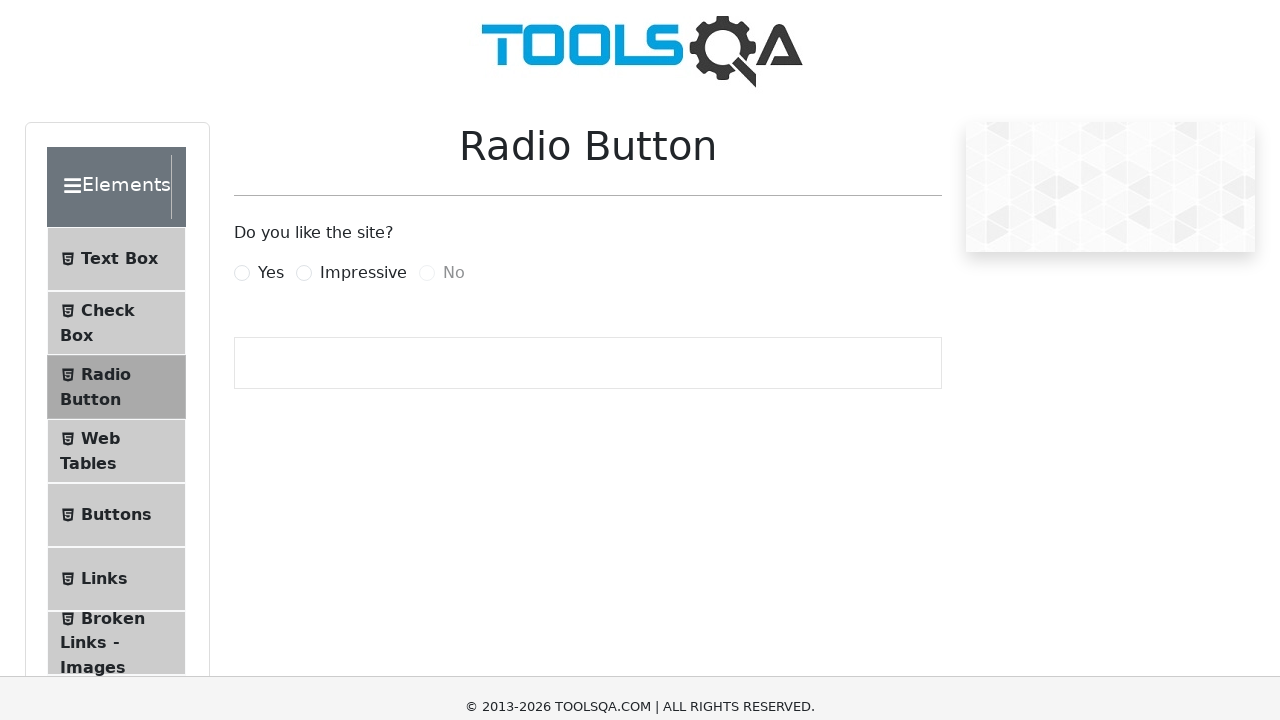

Located the Yes radio button element
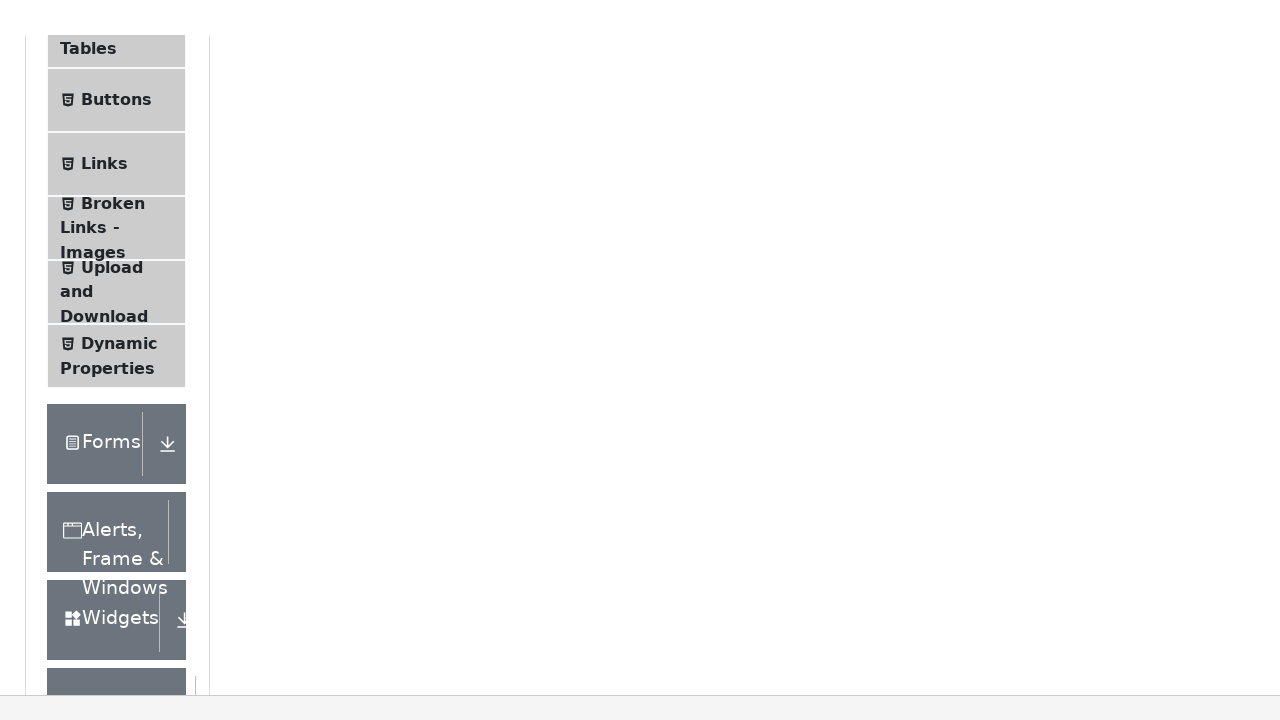

Clicked the Yes radio button label at (271, 275) on label[for='yesRadio']
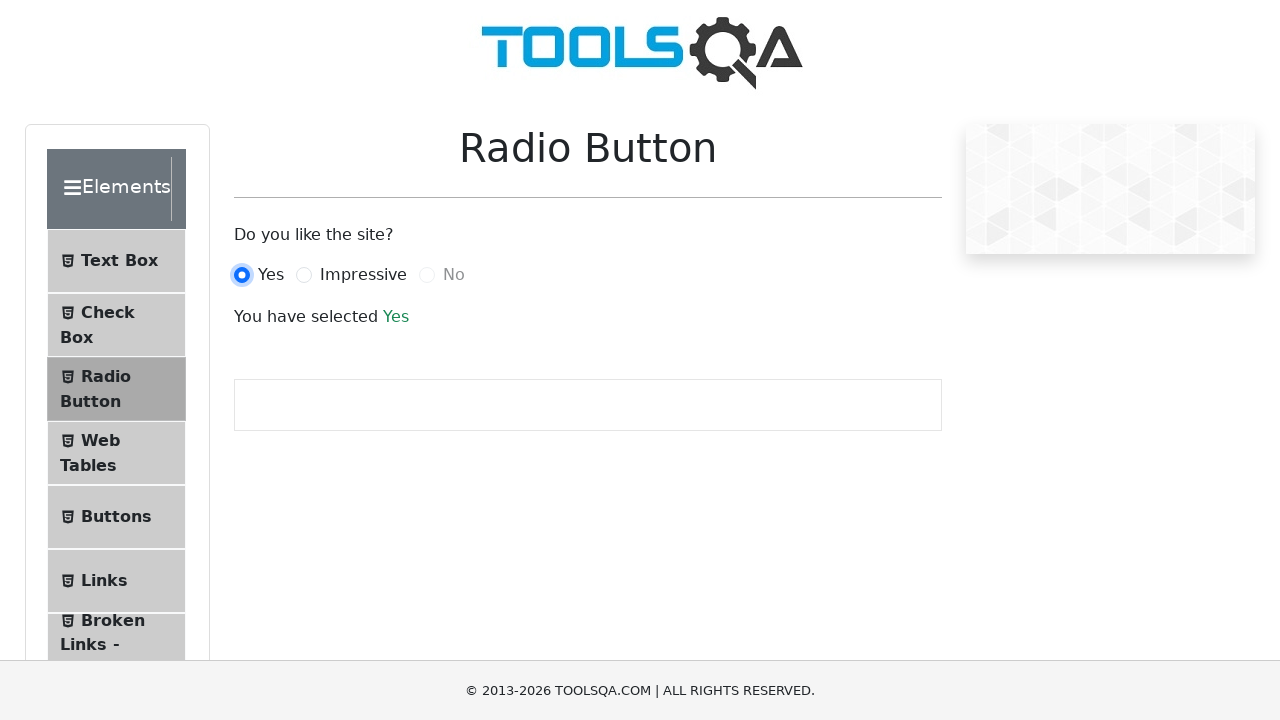

Waited for radio button selection to register
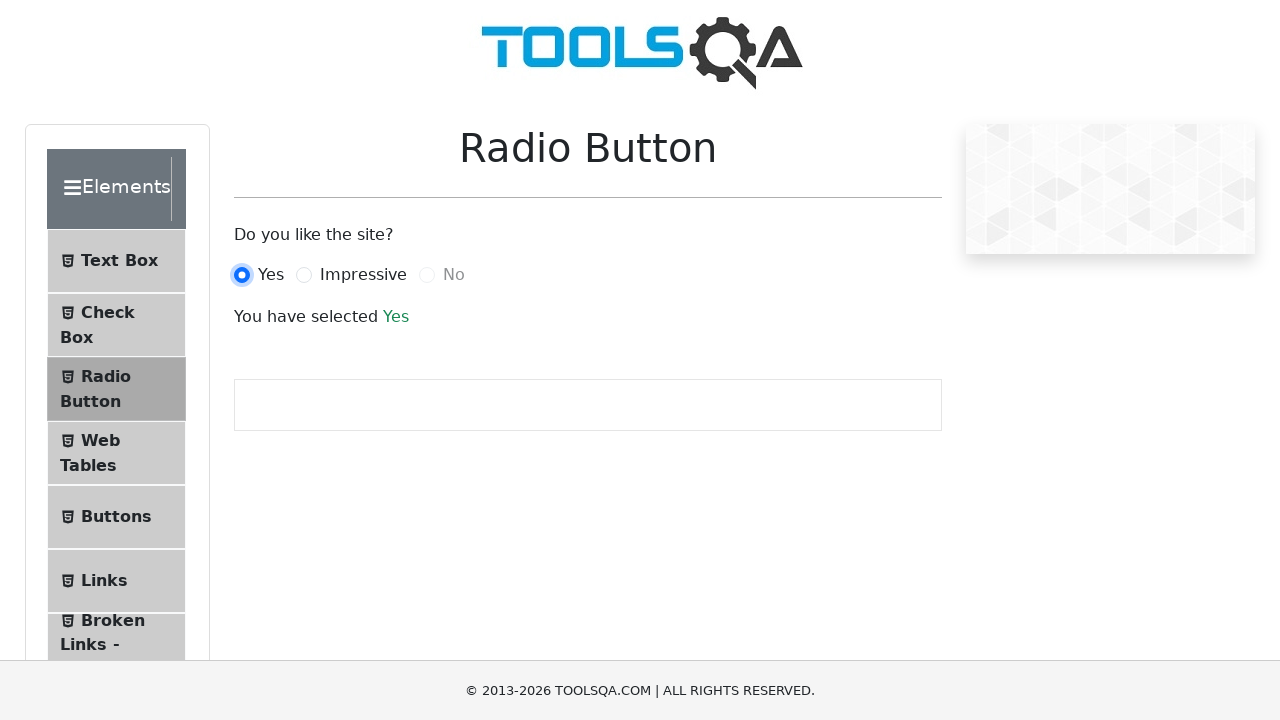

Verified that the Yes radio button is selected
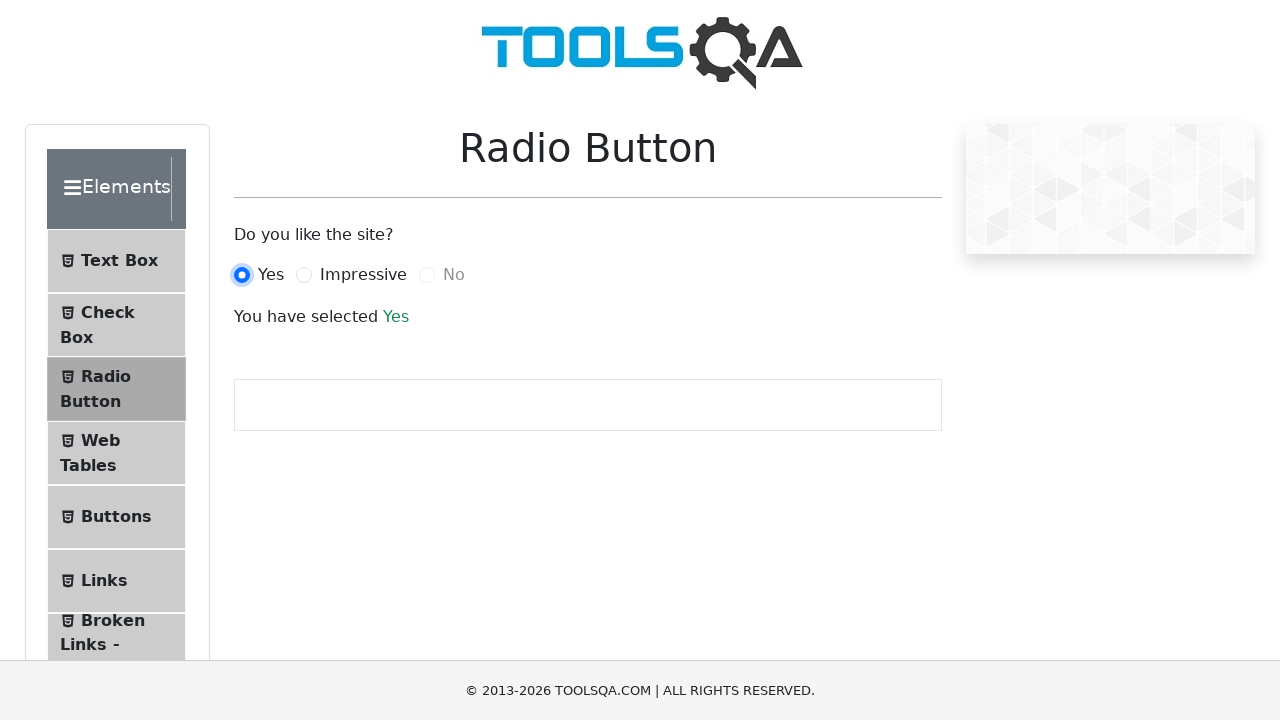

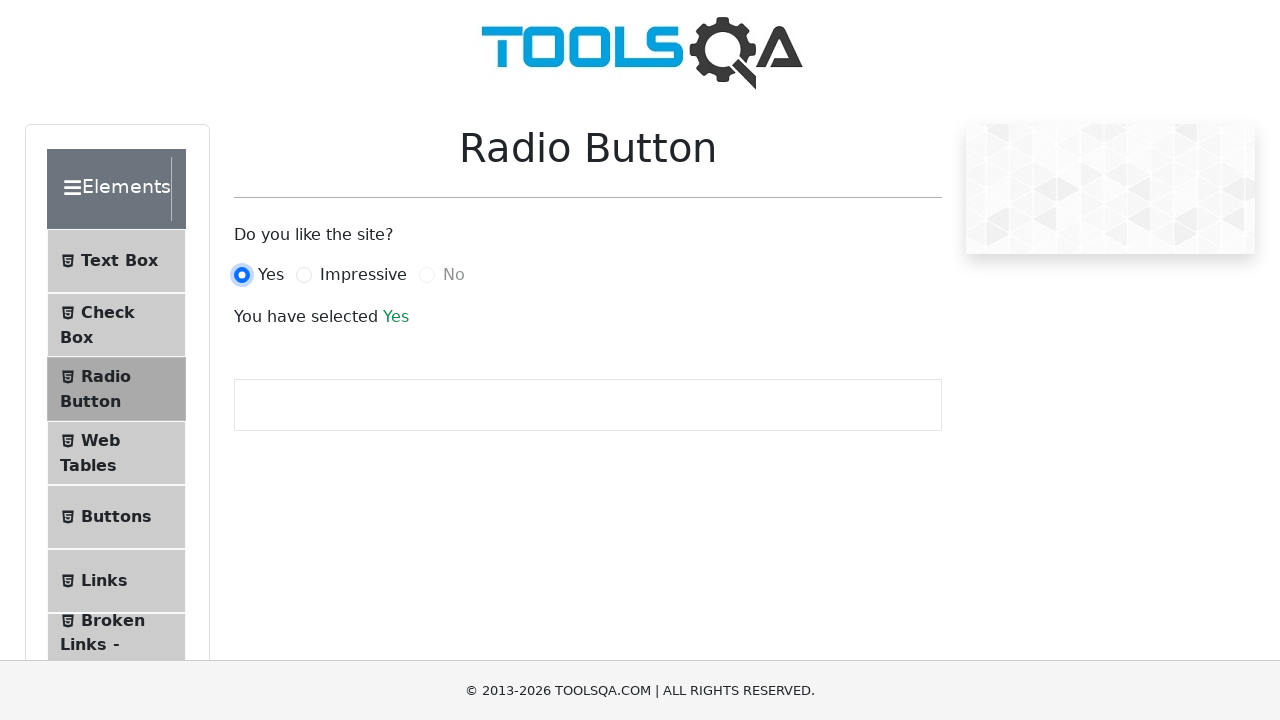